Tests a welcome page by entering a name in the input field, clicking the welcome button, and verifying the welcome message is displayed.

Starting URL: https://training360.github.io/swd-java-2021-11-15/welcome/

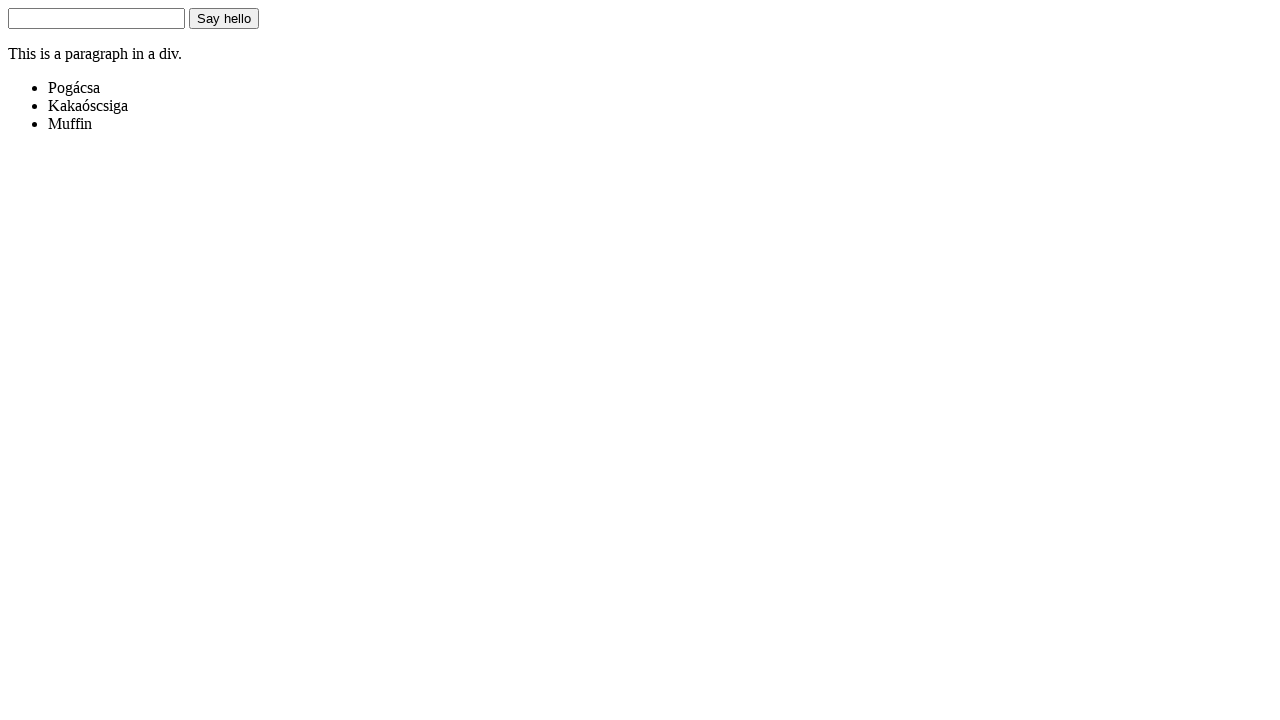

Entered 'John Doe' into the name input field on #name-input
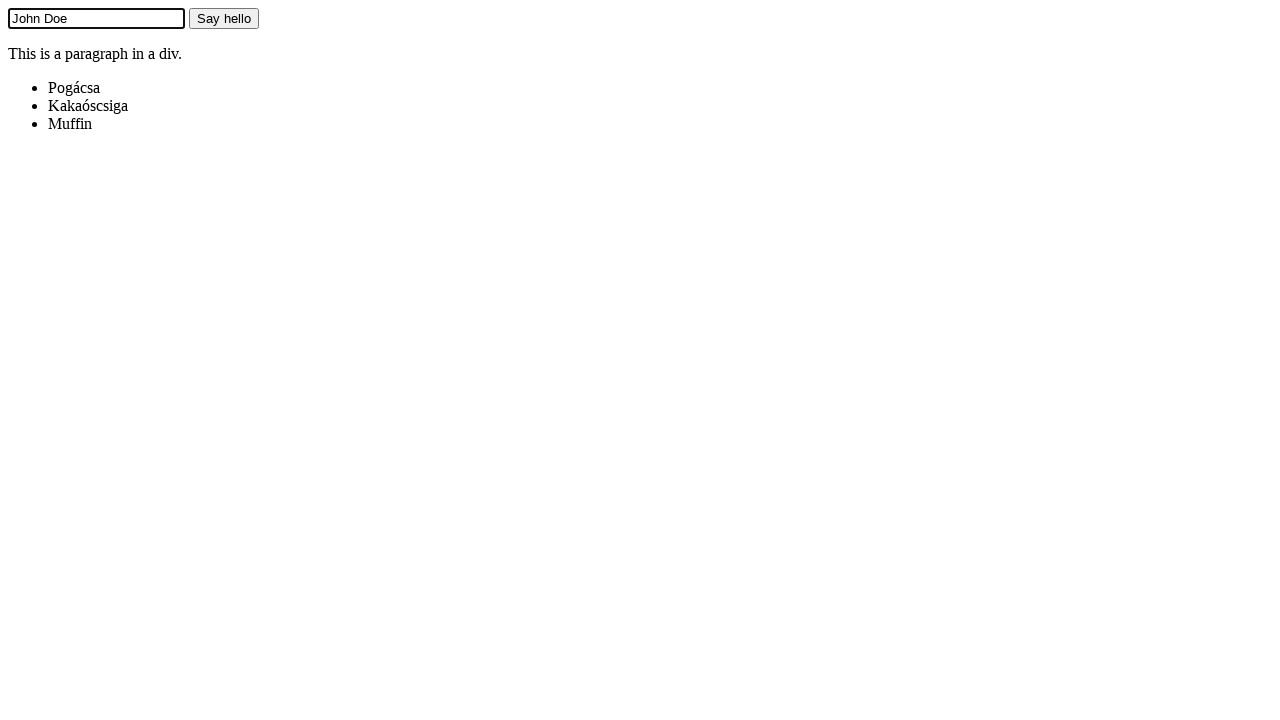

Clicked the welcome button at (224, 18) on #welcome-button
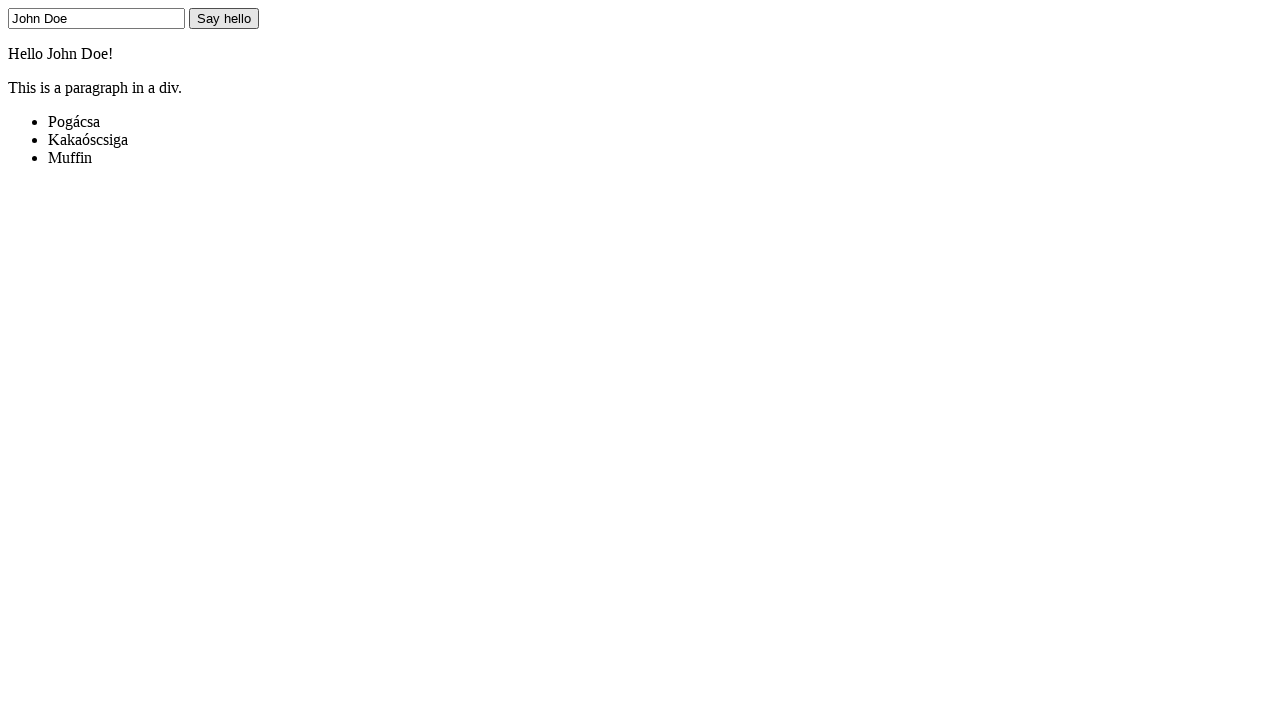

Welcome message div appeared
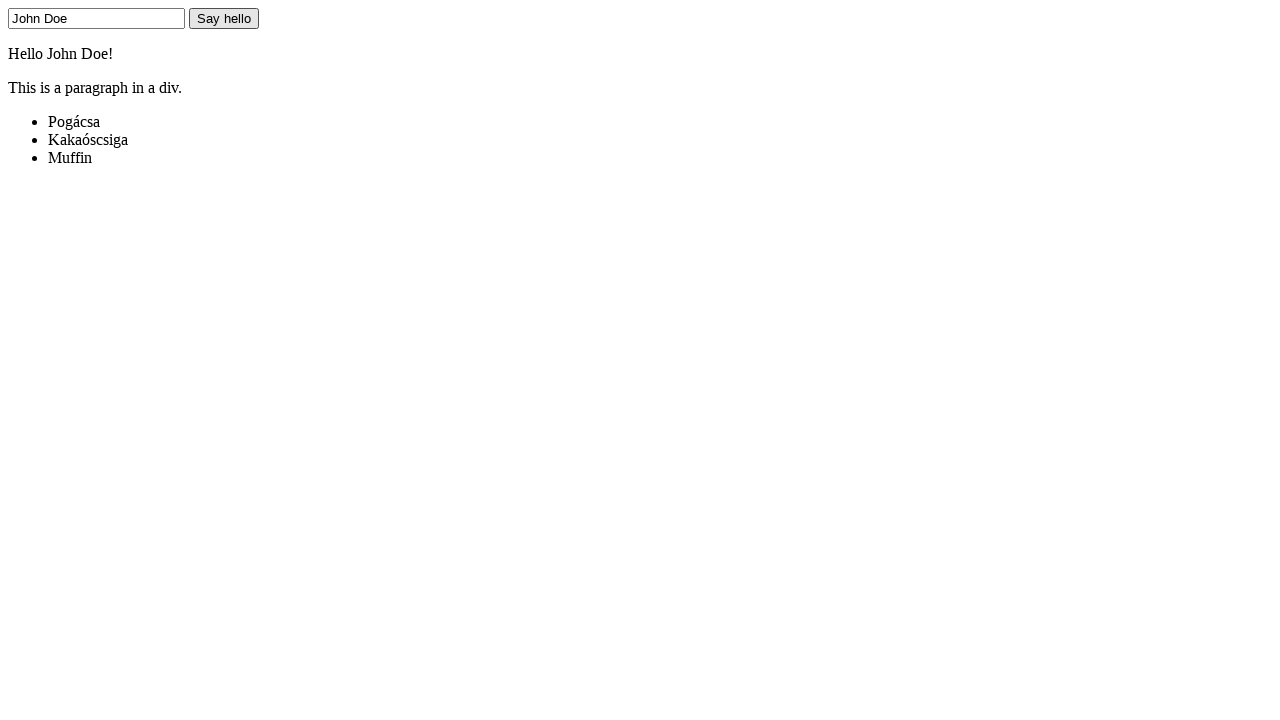

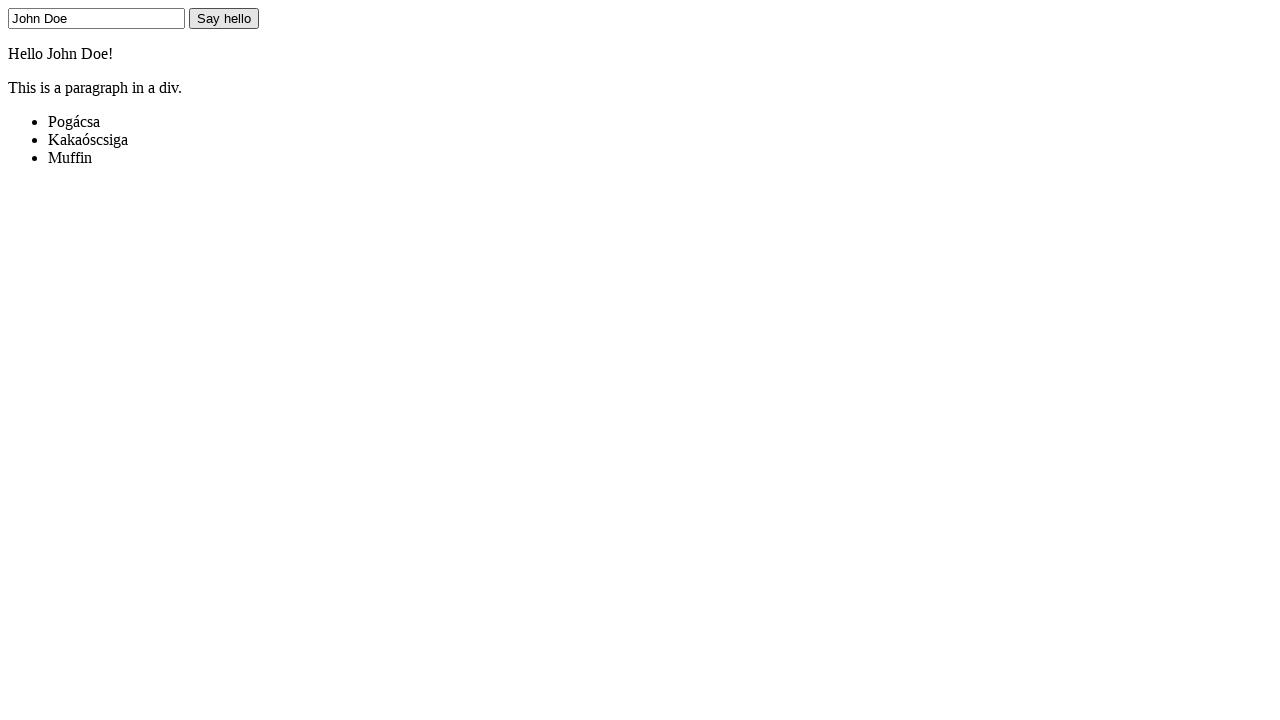